Tests form interaction by selecting a radio button (Female) and clicking a checkbox (Cricket) on a demo registration page.

Starting URL: https://demo.automationtesting.in/Register.html

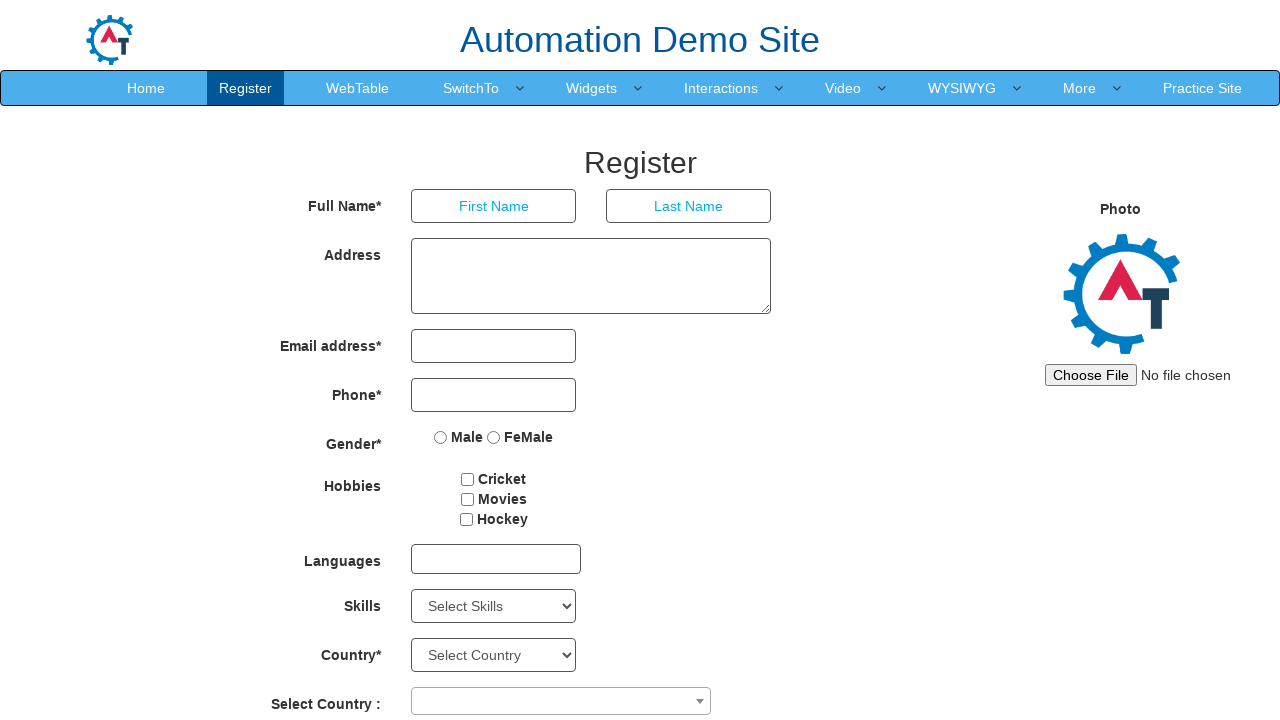

Selected Female radio button at (494, 437) on input[value='FeMale']
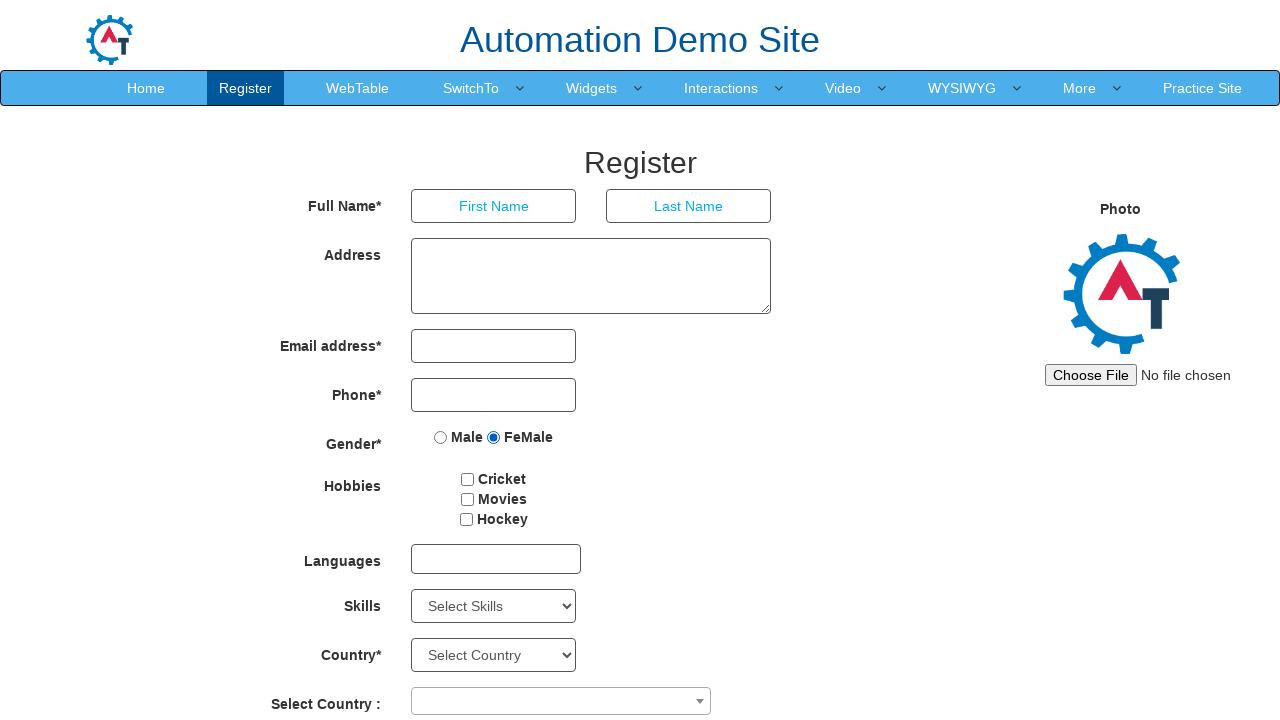

Clicked Cricket checkbox at (468, 479) on input[type='checkbox'][value='Cricket']
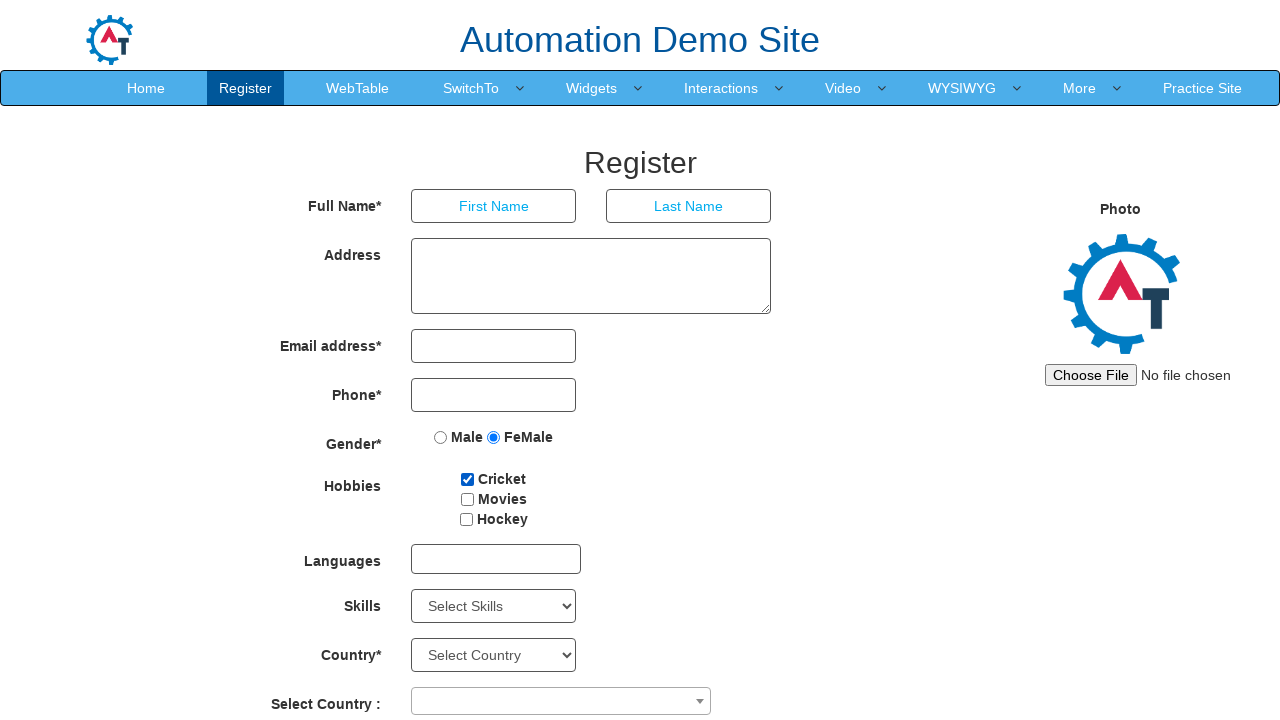

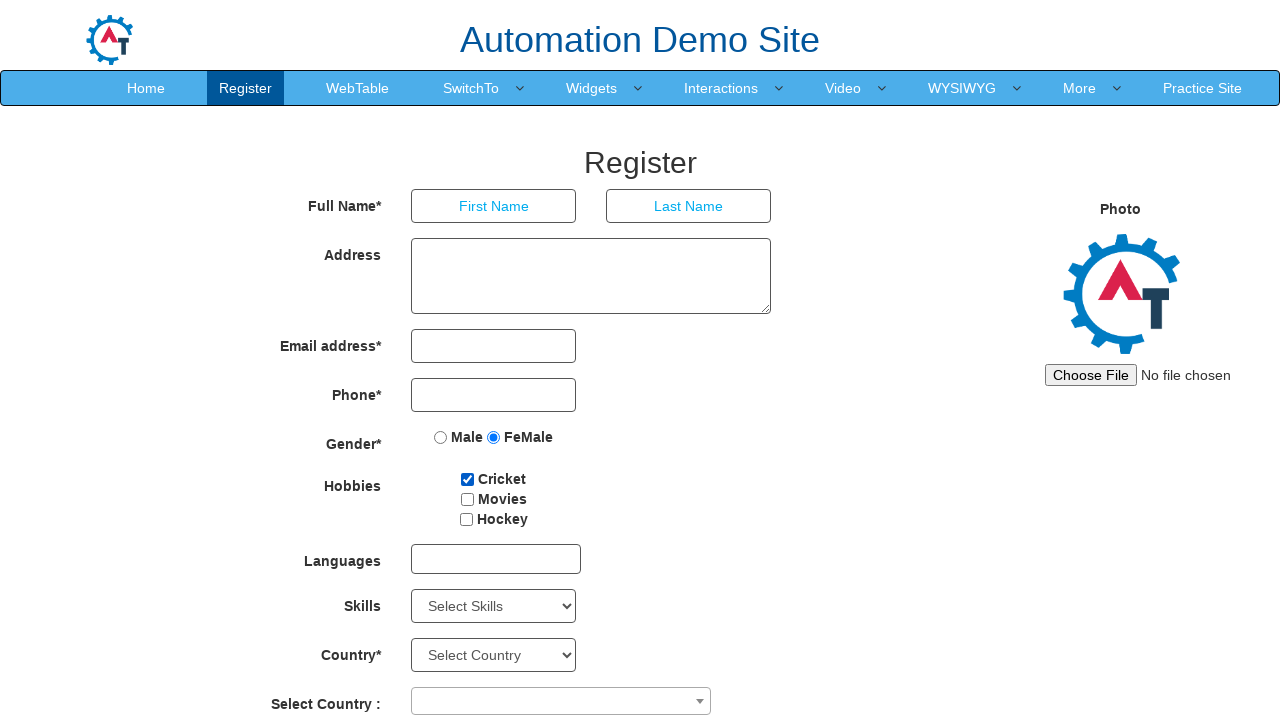